Tests adding a new todo item to the TodoMVC application by clicking the input field, typing a todo description, and pressing Enter to submit

Starting URL: https://demo.playwright.dev/todomvc/#/

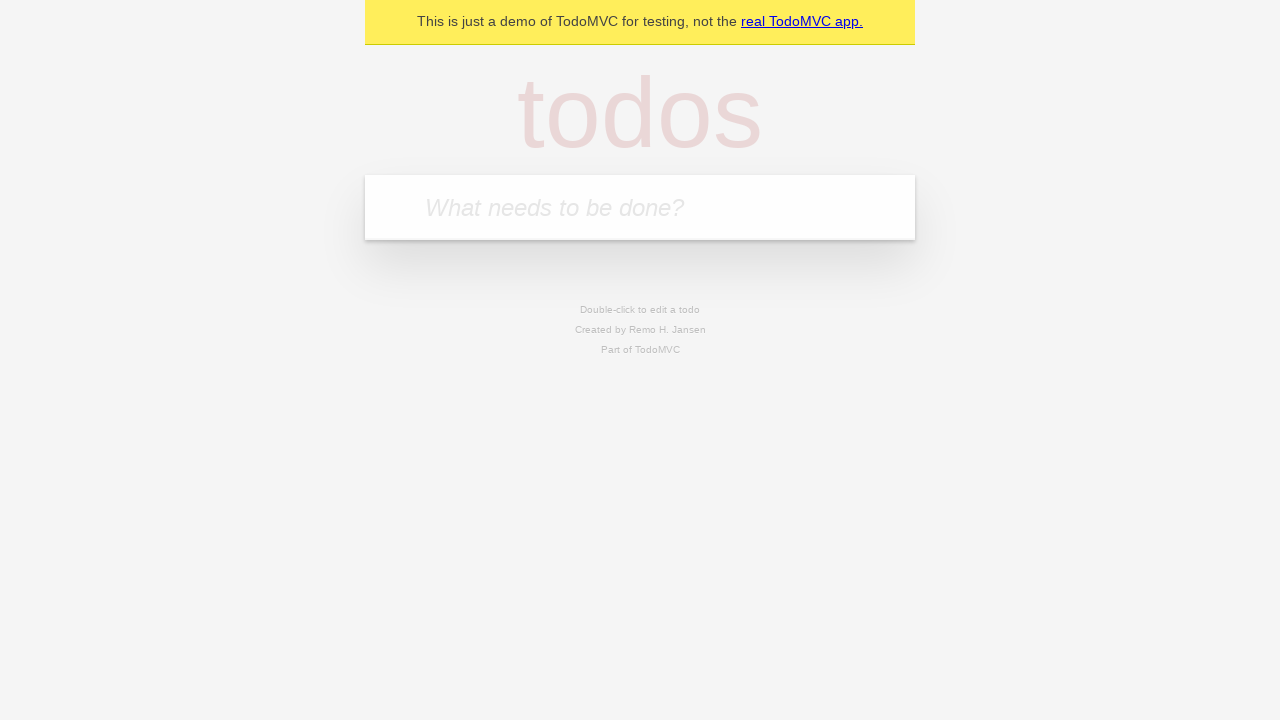

Clicked on the todo input field at (640, 207) on internal:attr=[placeholder="What needs to be done?"i]
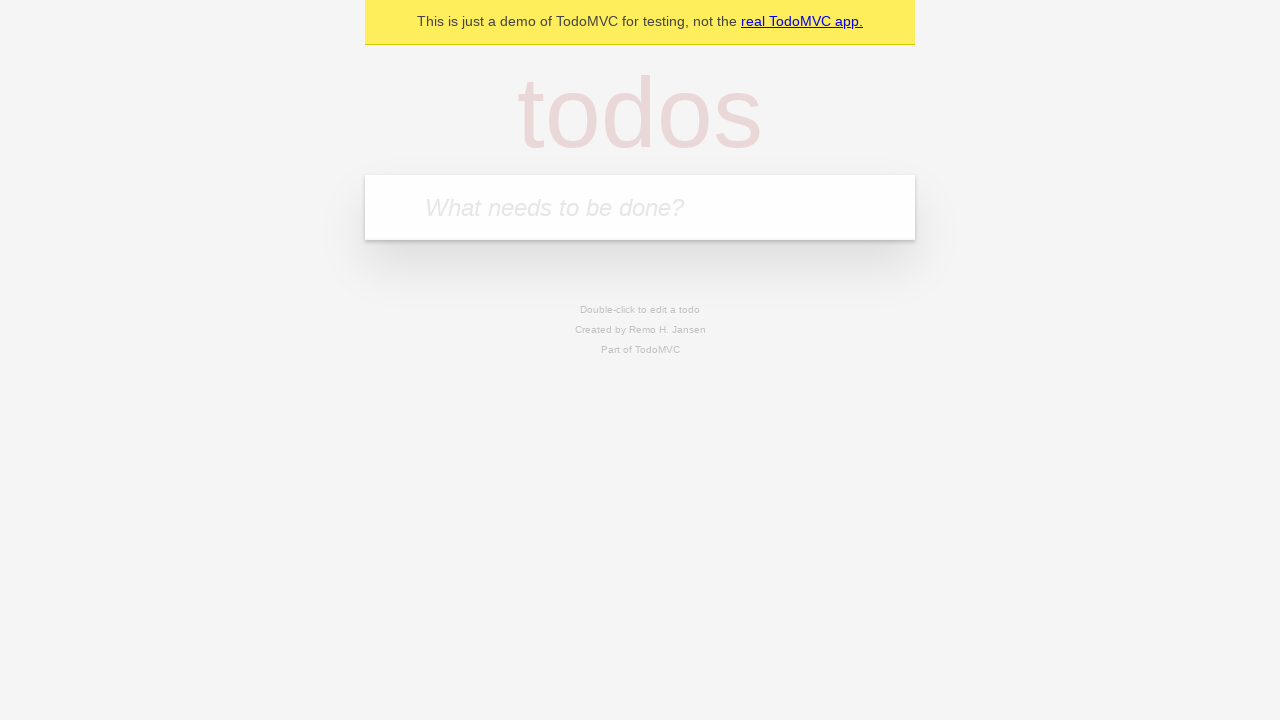

Filled todo input with 'Создать первый сценарий playwright' on internal:attr=[placeholder="What needs to be done?"i]
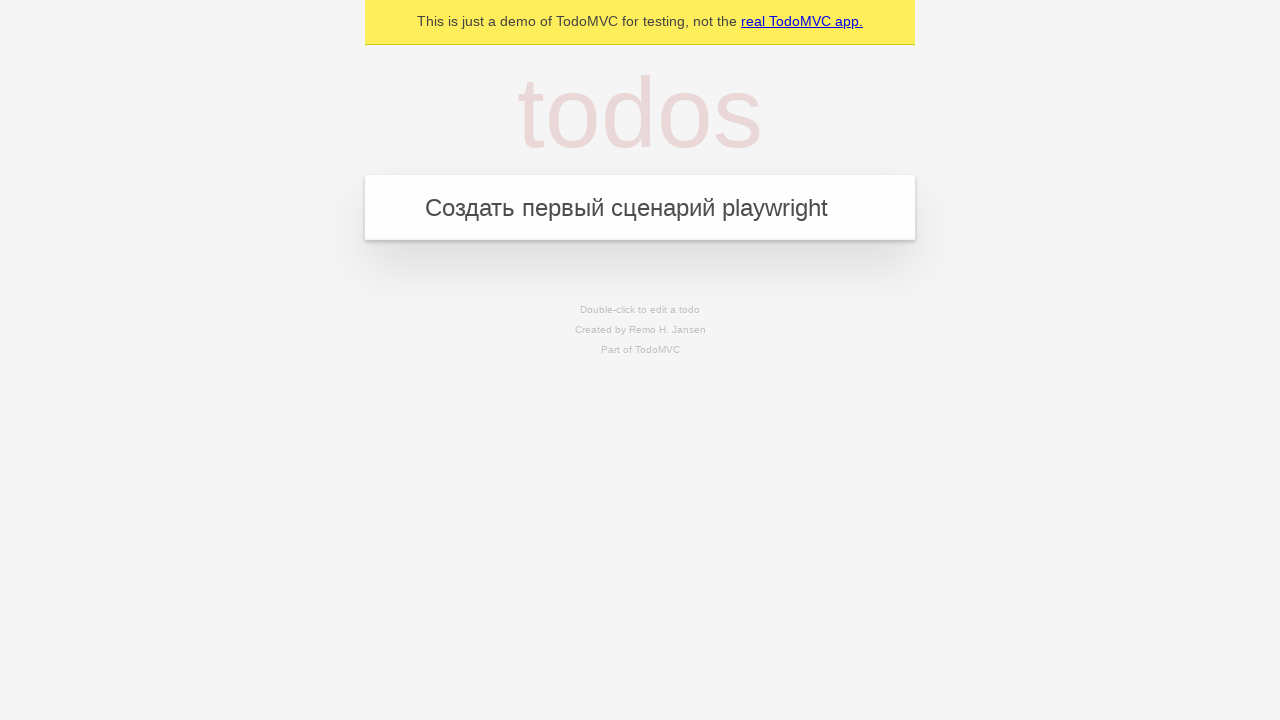

Pressed Enter to submit the new todo item on internal:attr=[placeholder="What needs to be done?"i]
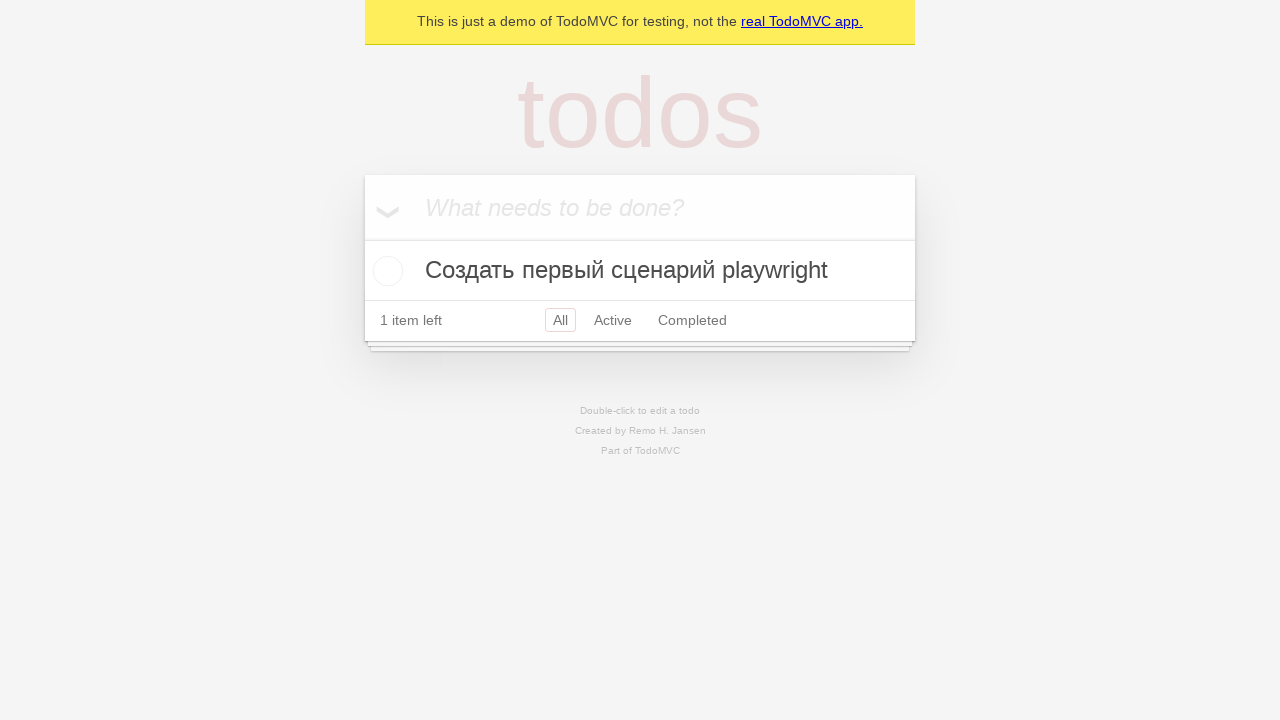

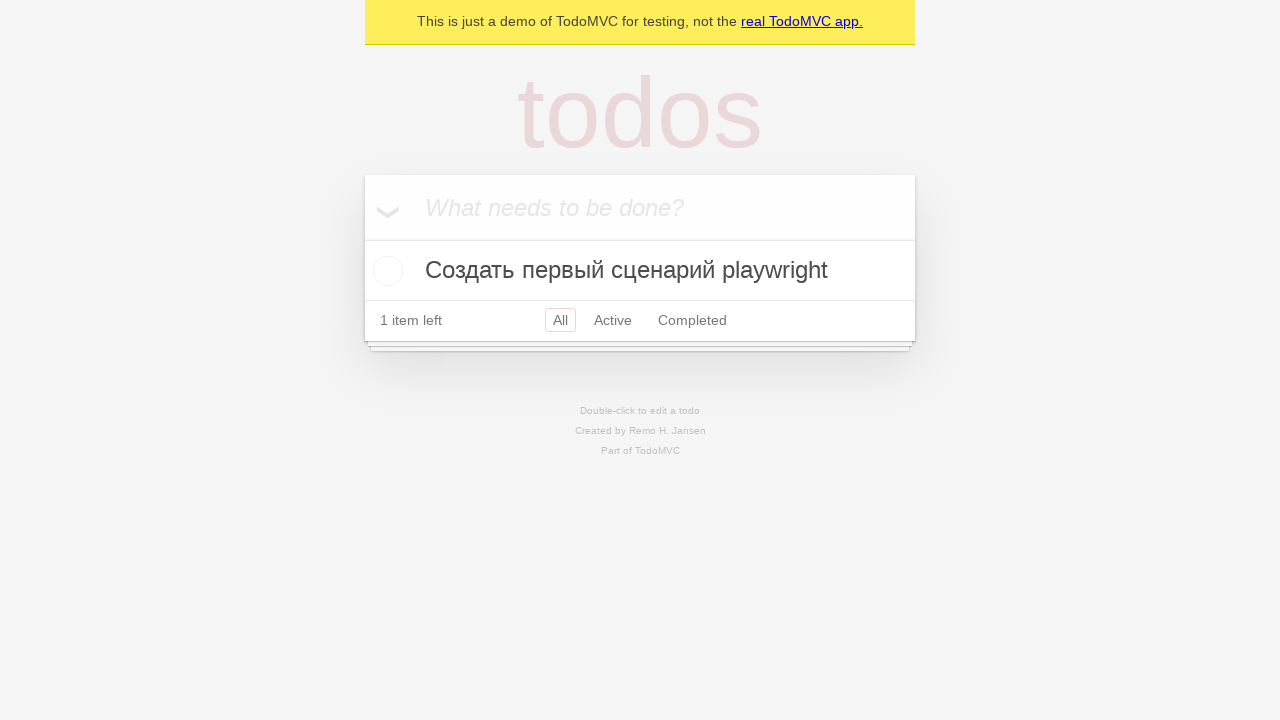